Tests that the Clear completed button displays correct text after marking an item complete

Starting URL: https://demo.playwright.dev/todomvc

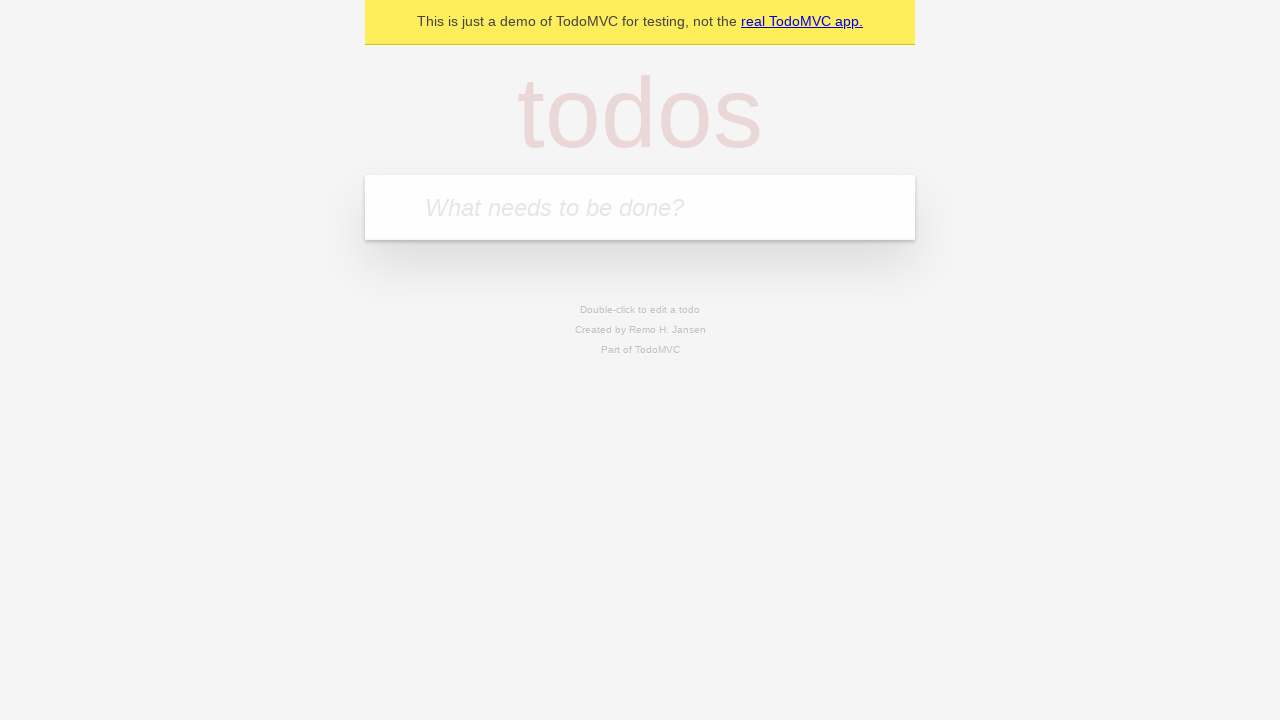

Filled new todo field with 'buy some cheese' on internal:attr=[placeholder="What needs to be done?"i]
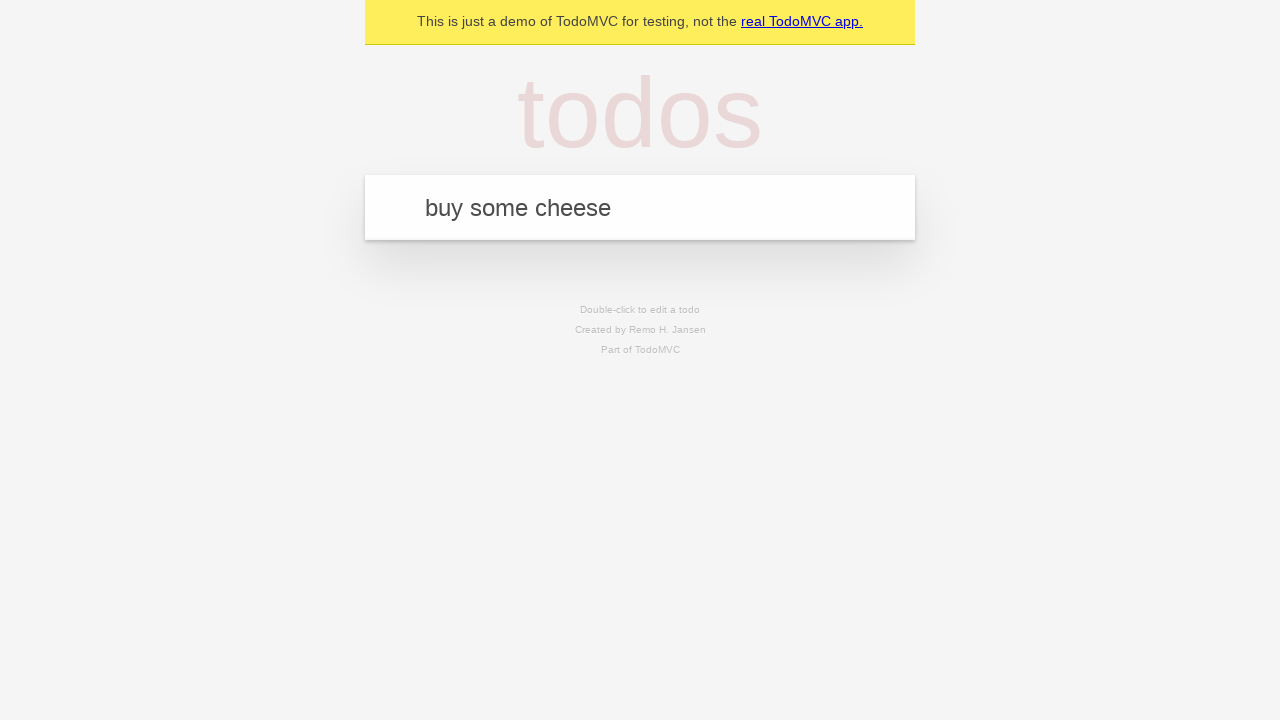

Pressed Enter to add 'buy some cheese' to the todo list on internal:attr=[placeholder="What needs to be done?"i]
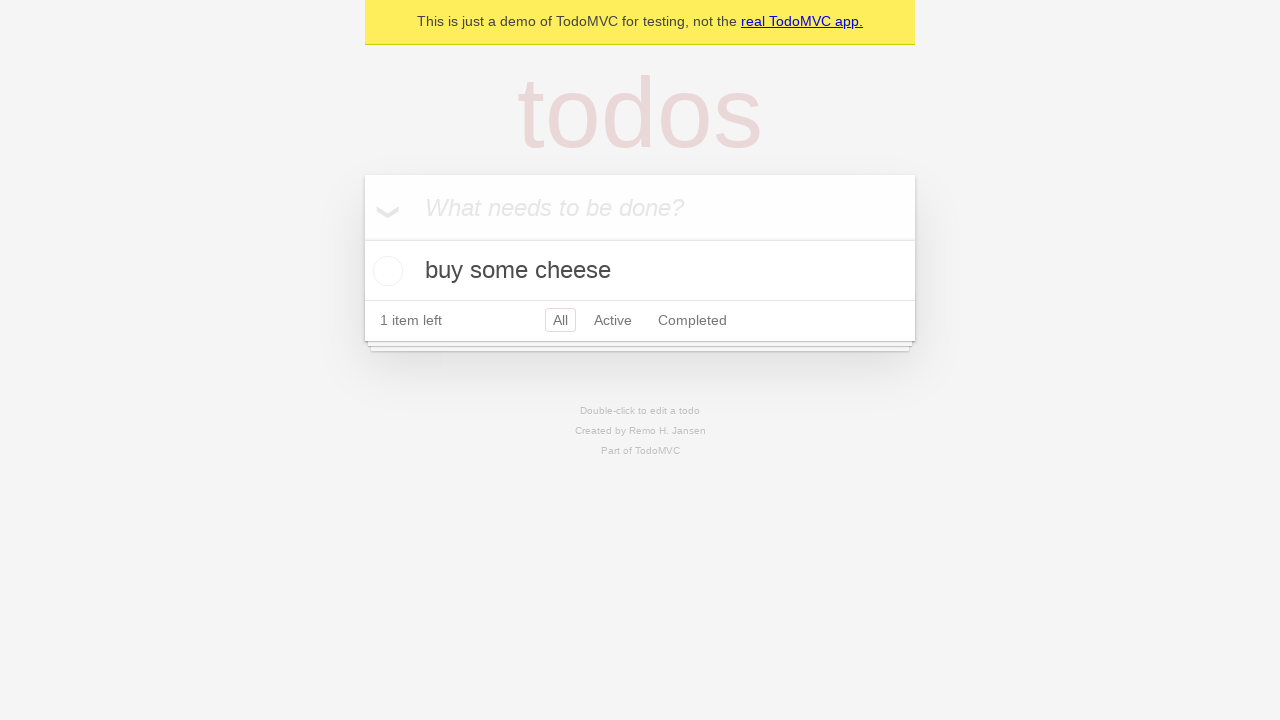

Filled new todo field with 'feed the cat' on internal:attr=[placeholder="What needs to be done?"i]
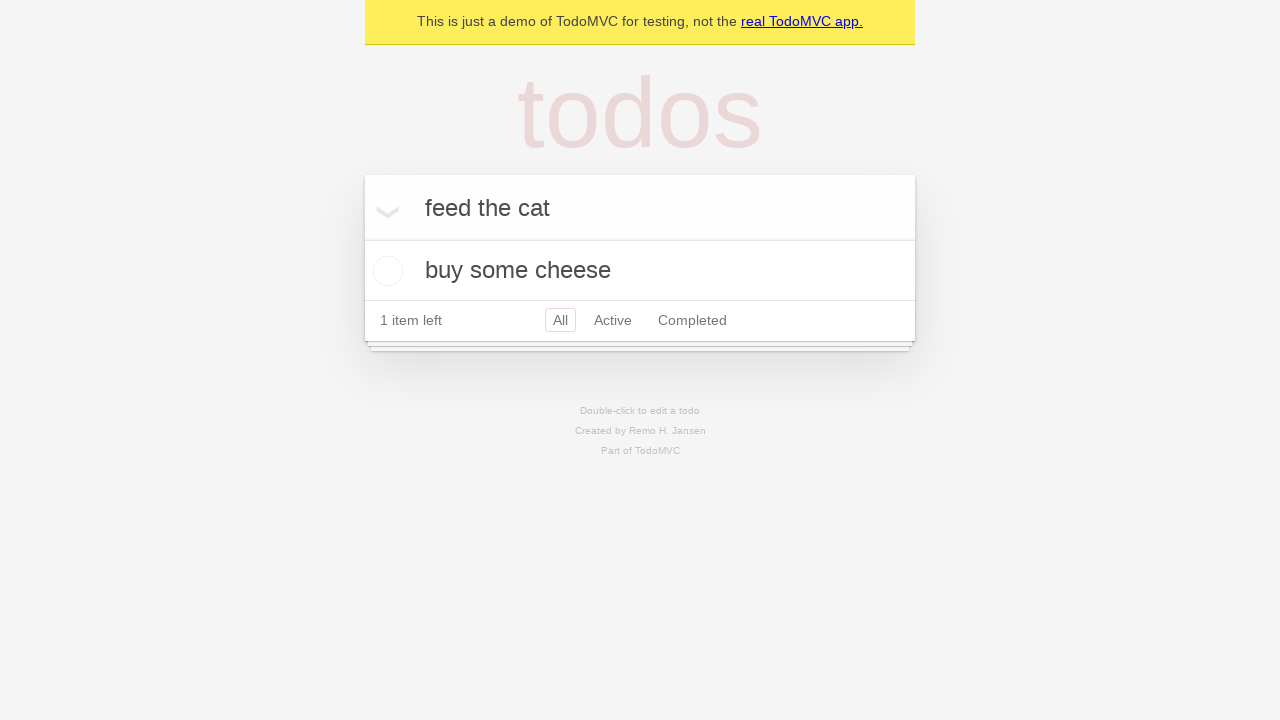

Pressed Enter to add 'feed the cat' to the todo list on internal:attr=[placeholder="What needs to be done?"i]
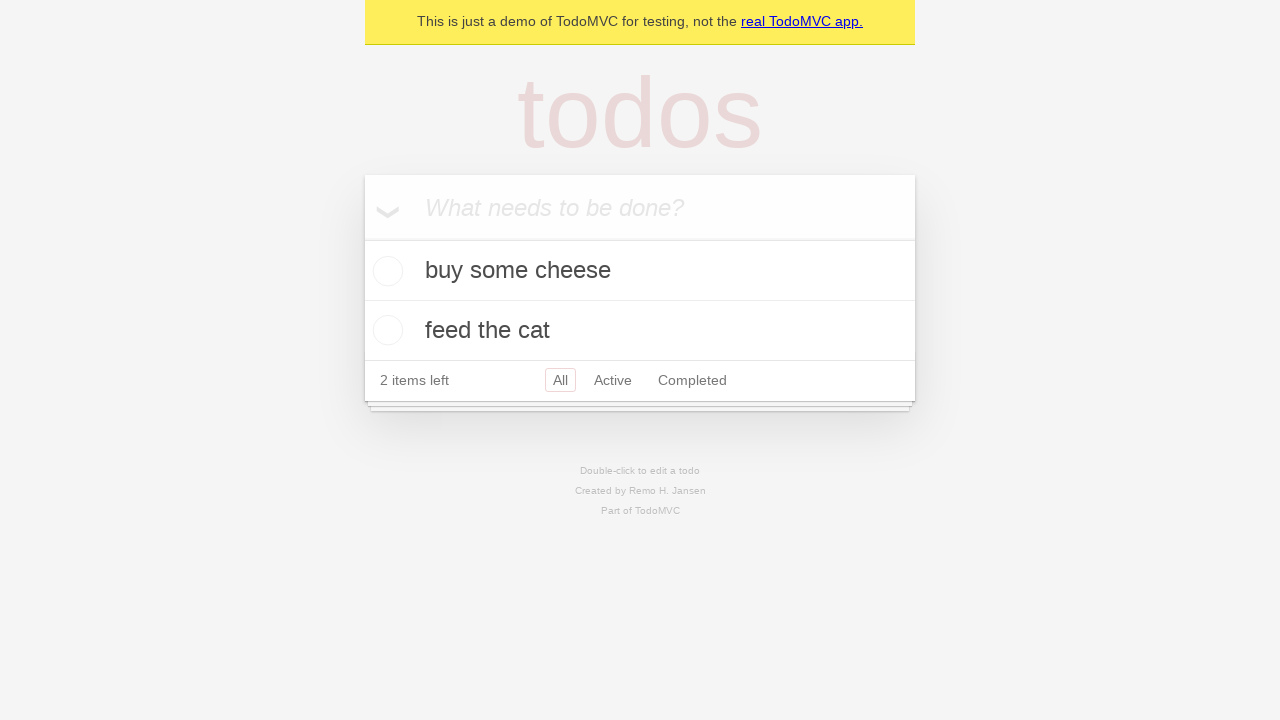

Filled new todo field with 'book a doctors appointment' on internal:attr=[placeholder="What needs to be done?"i]
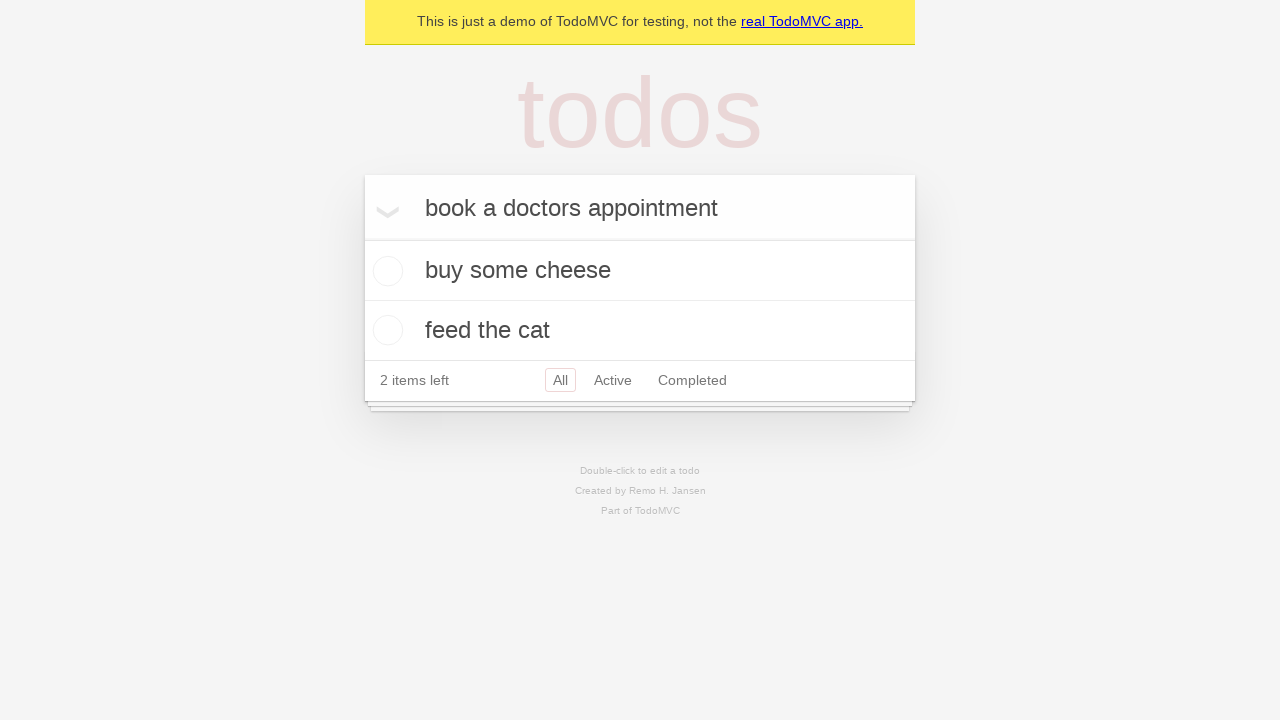

Pressed Enter to add 'book a doctors appointment' to the todo list on internal:attr=[placeholder="What needs to be done?"i]
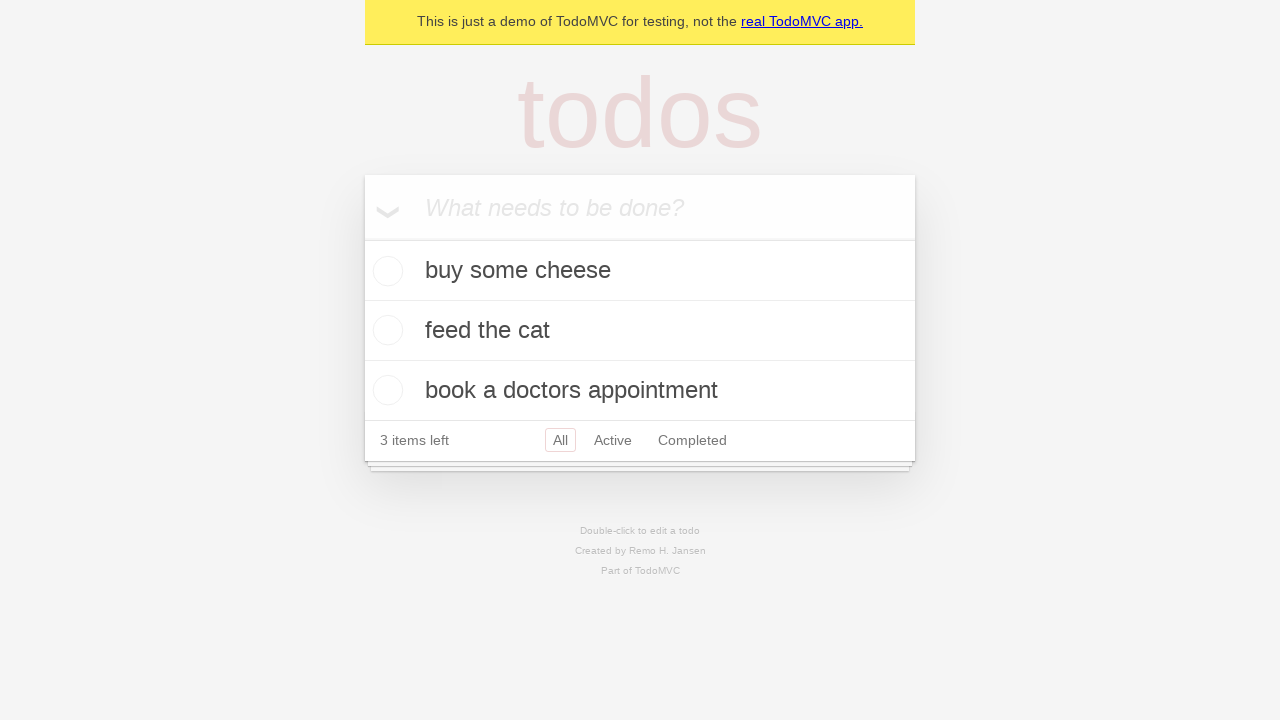

Marked first todo item as completed at (385, 271) on .todo-list li .toggle >> nth=0
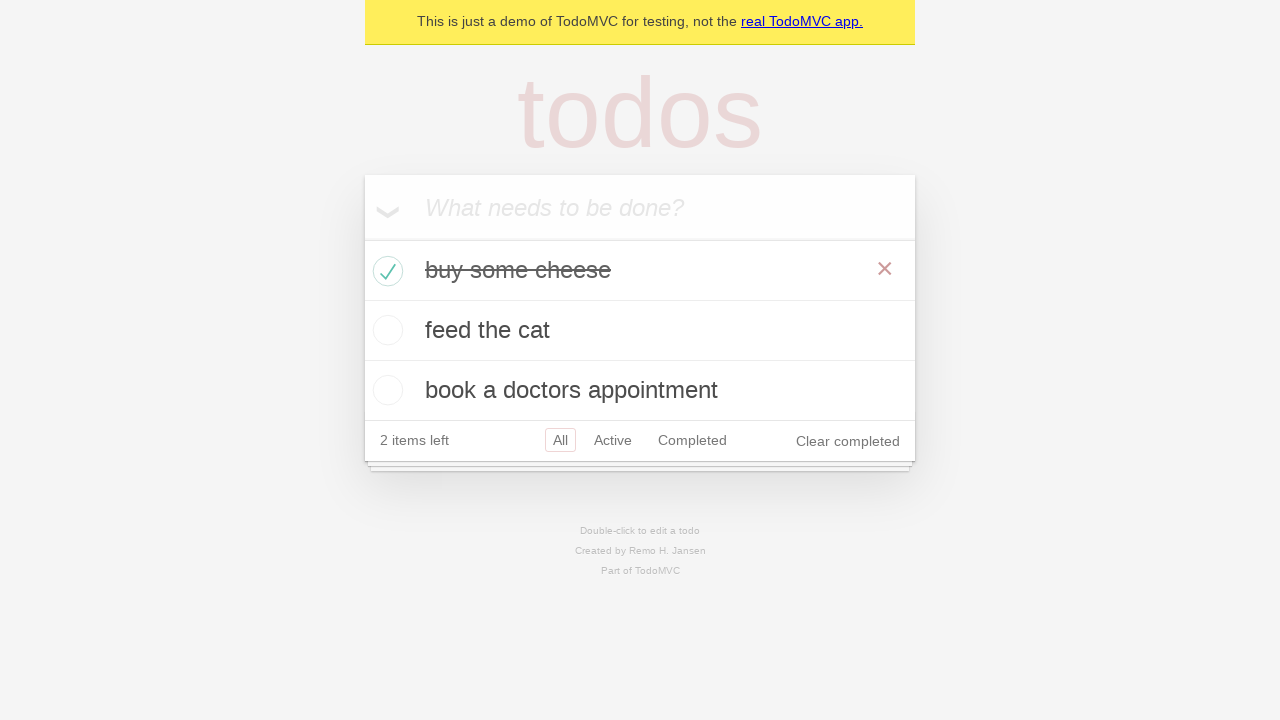

Clear completed button is now visible
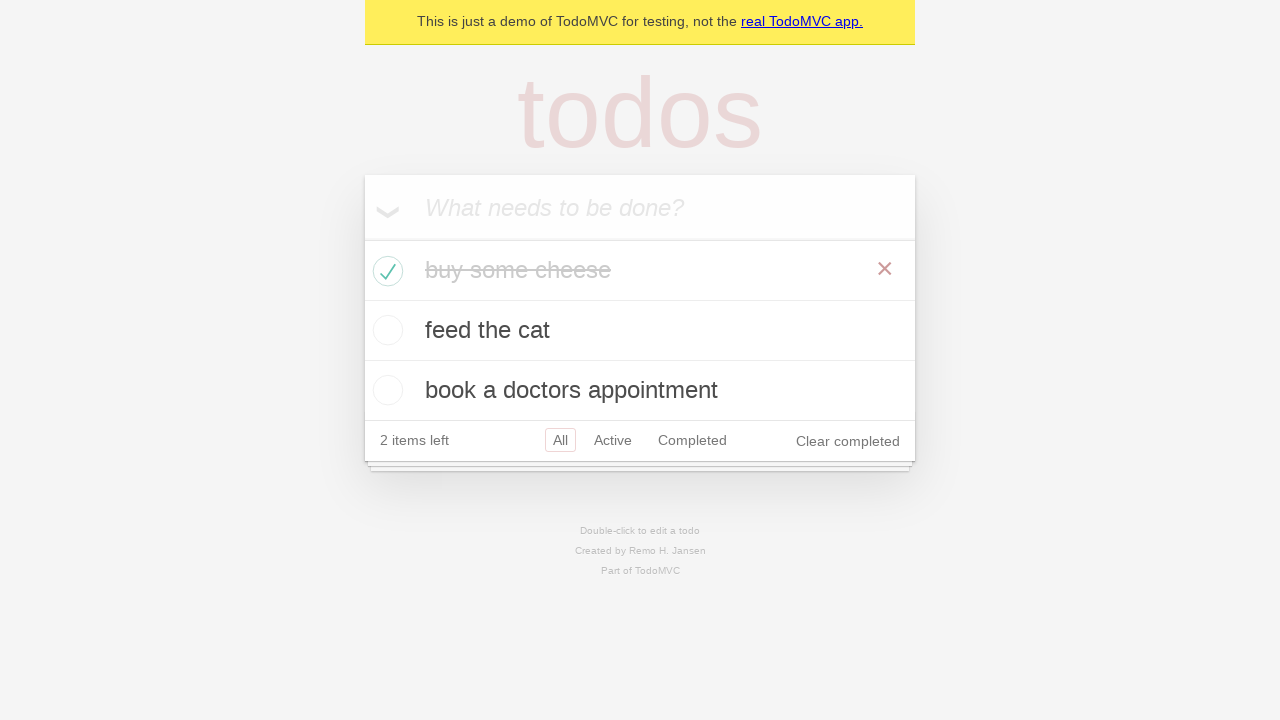

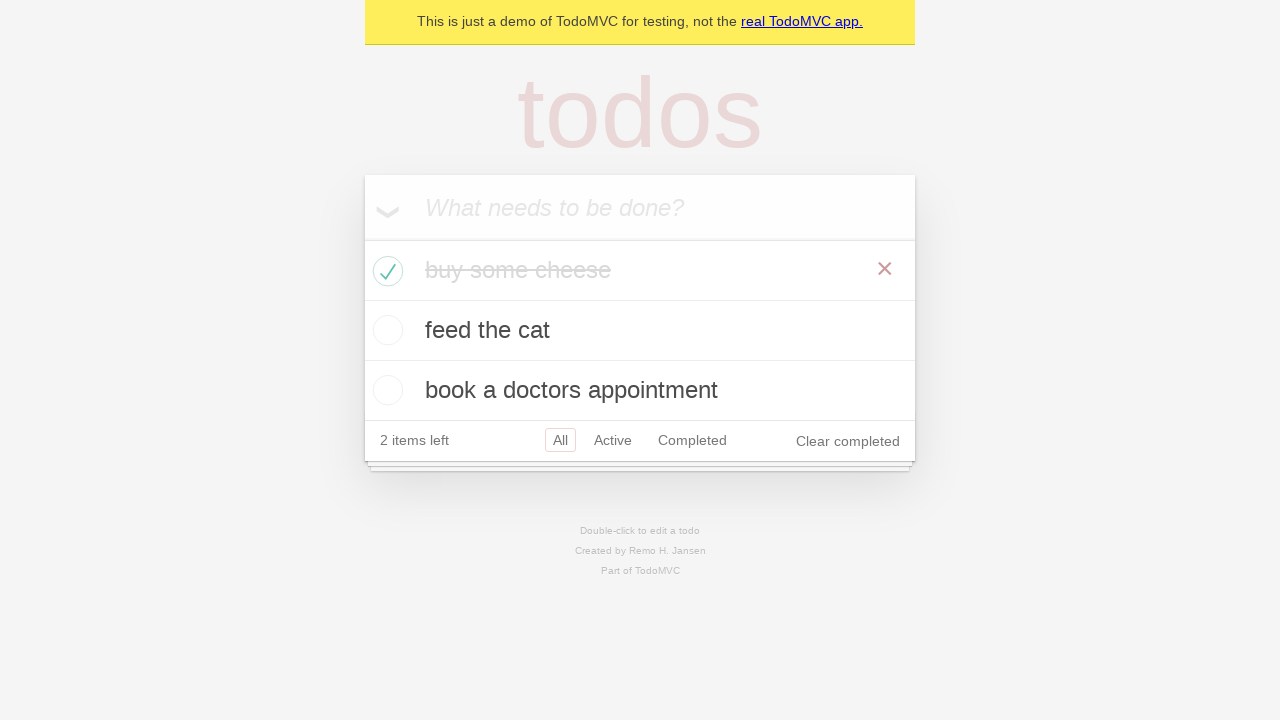